Navigates to a login practice page to verify the page loads correctly

Starting URL: https://rahulshettyacademy.com/loginpagePractise/

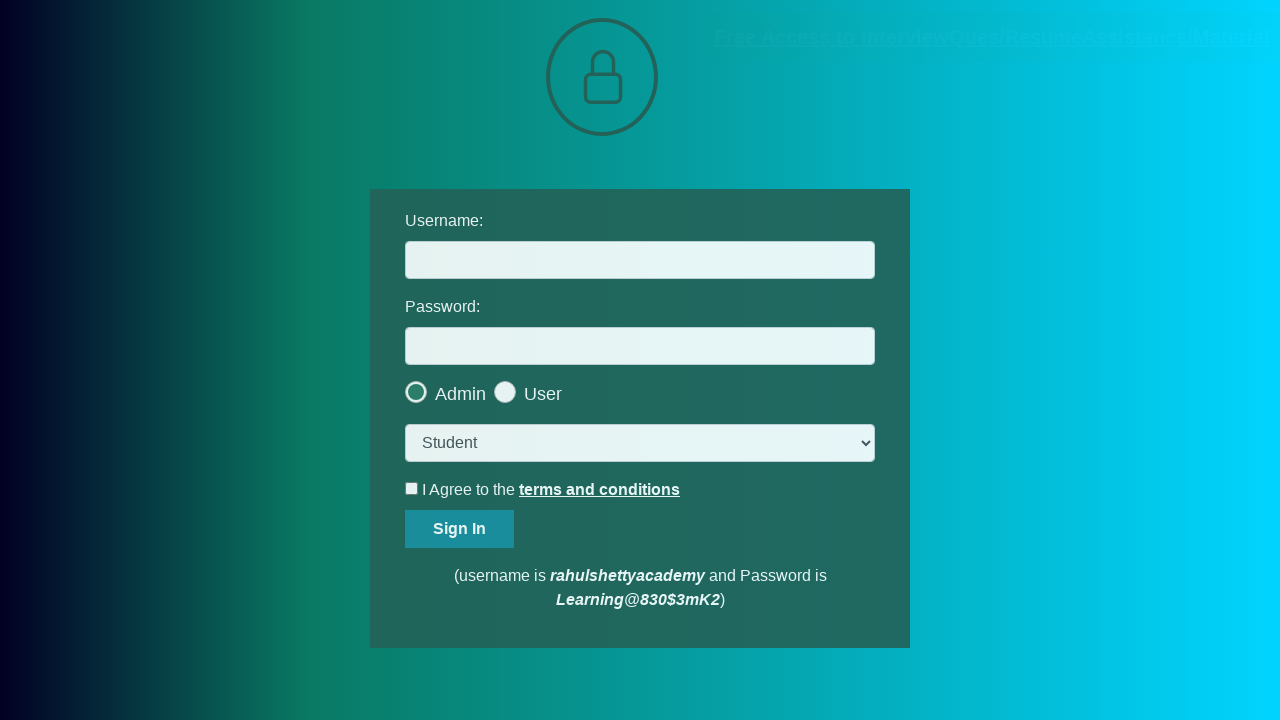

Waited for login practice page to fully load (DOM content loaded)
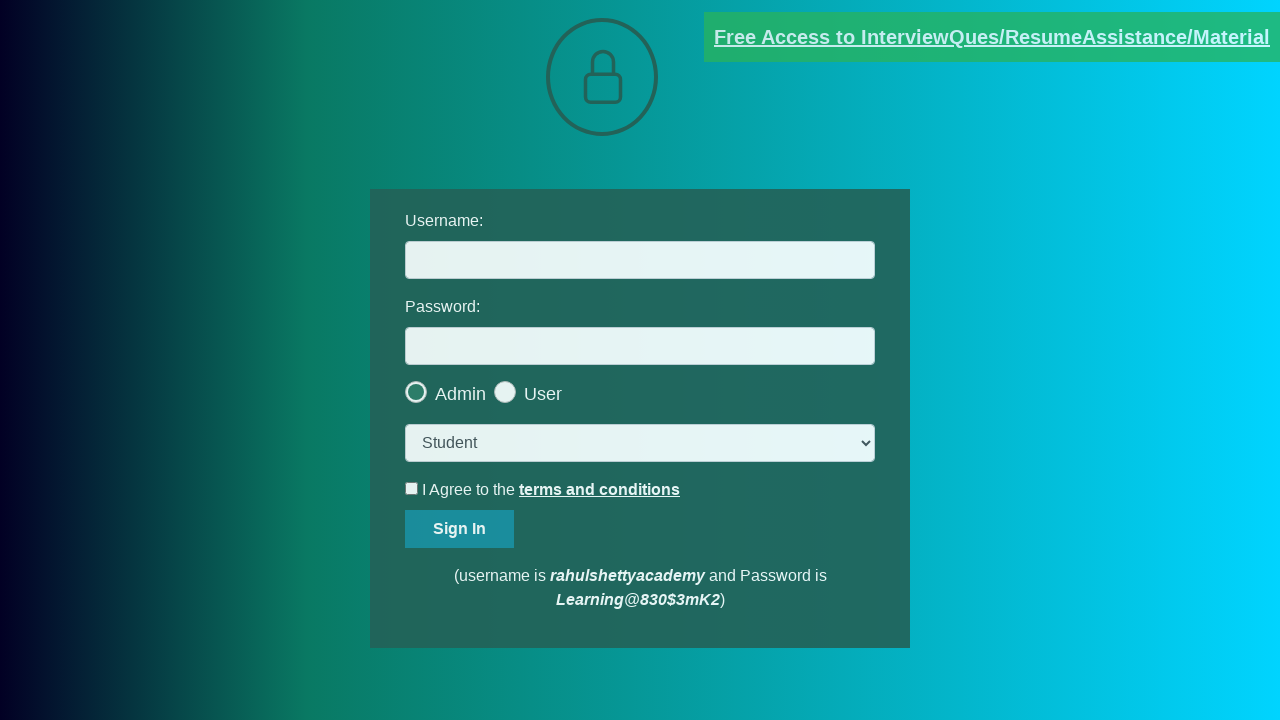

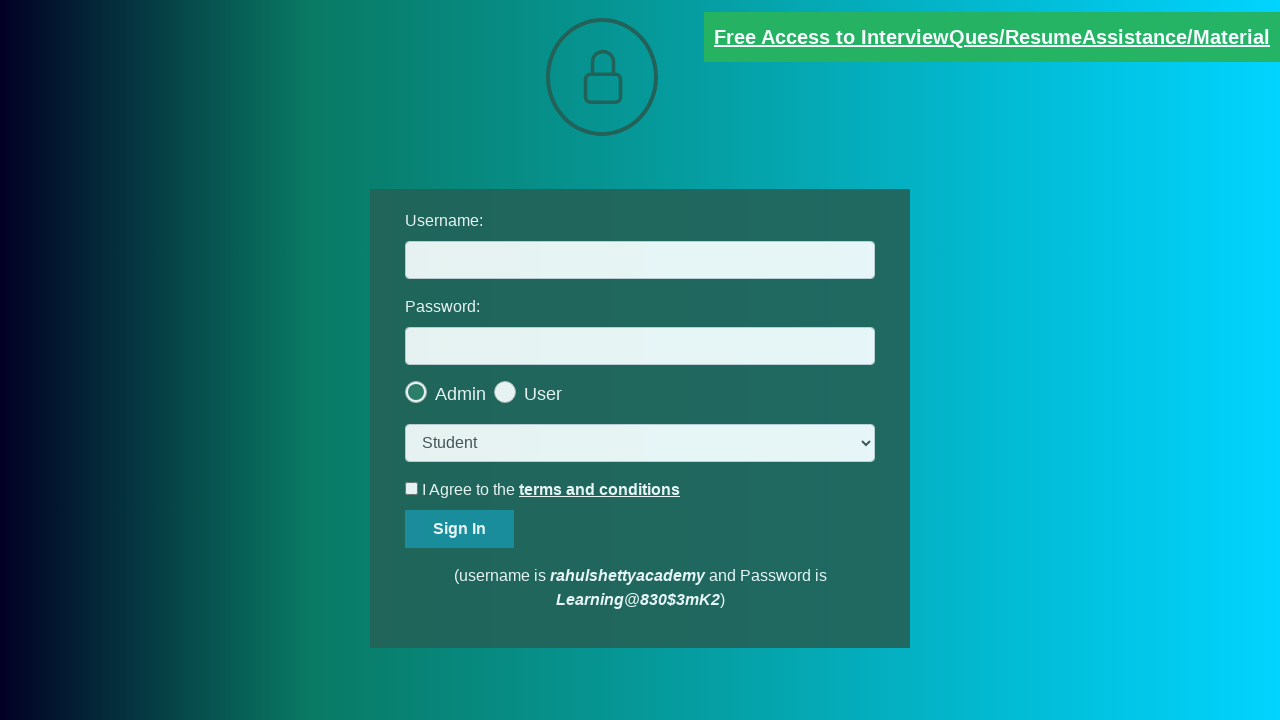